Navigates to an automation practice page, scrolls to a table section, and interacts with table elements to verify their presence and structure

Starting URL: https://www.rahulshettyacademy.com/AutomationPractice/

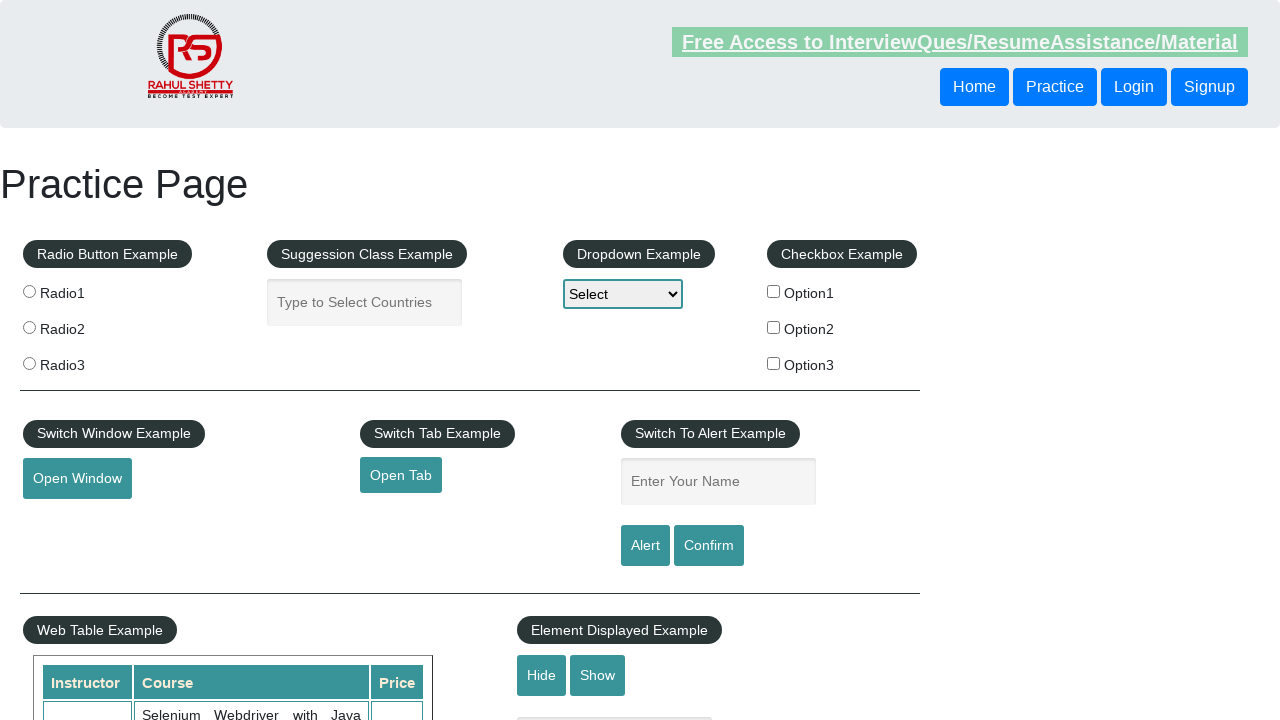

Scrolled down 500px to make table visible
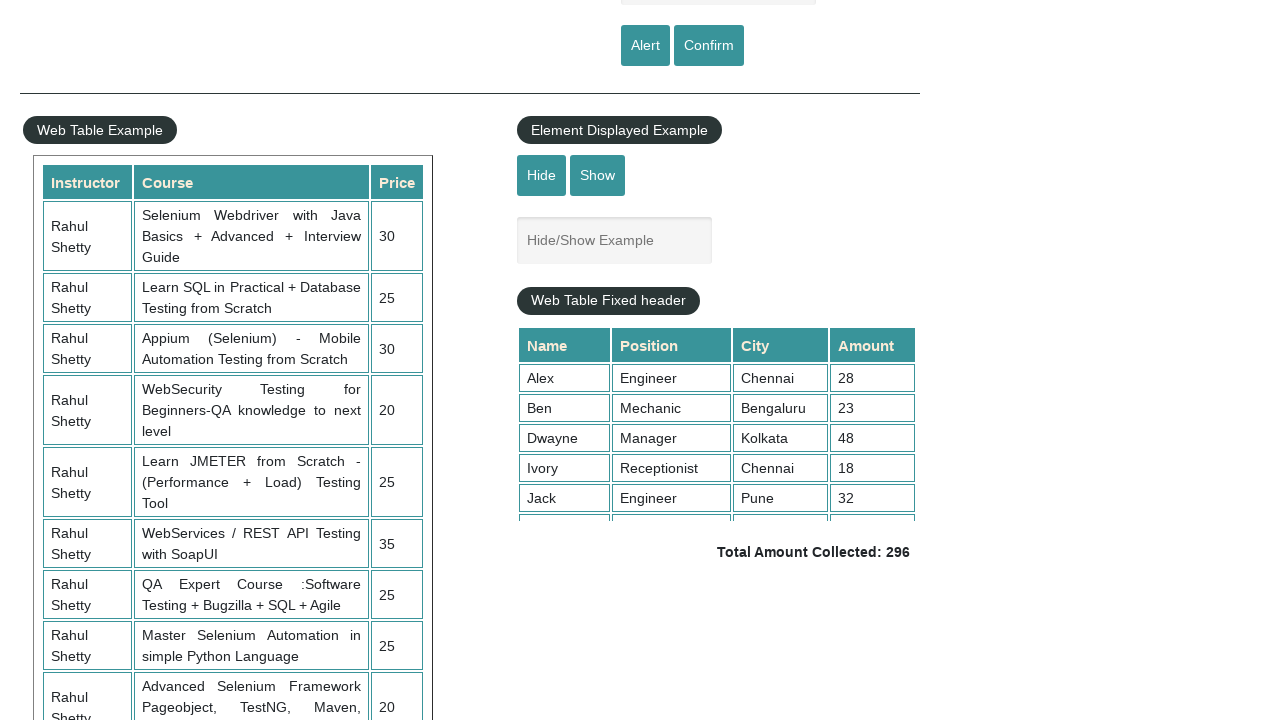

Scrolled within fixed header table to position 5000
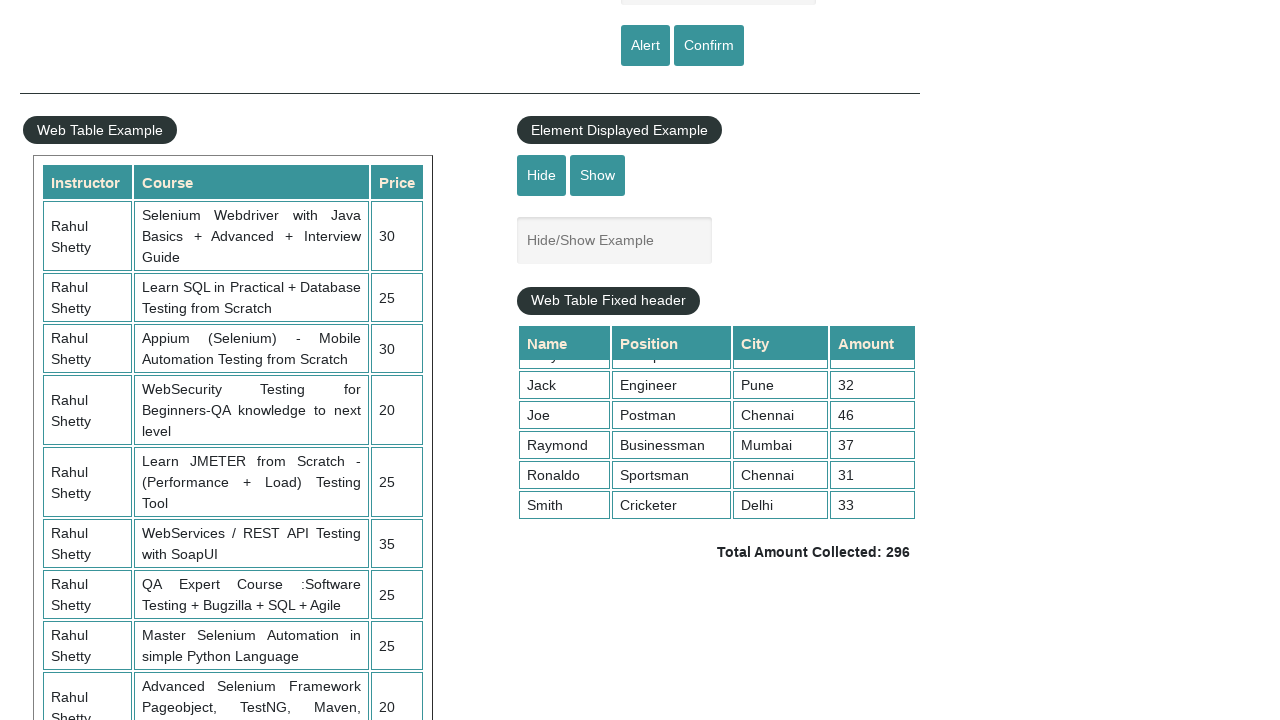

Courses table with name='courses' is now visible and loaded
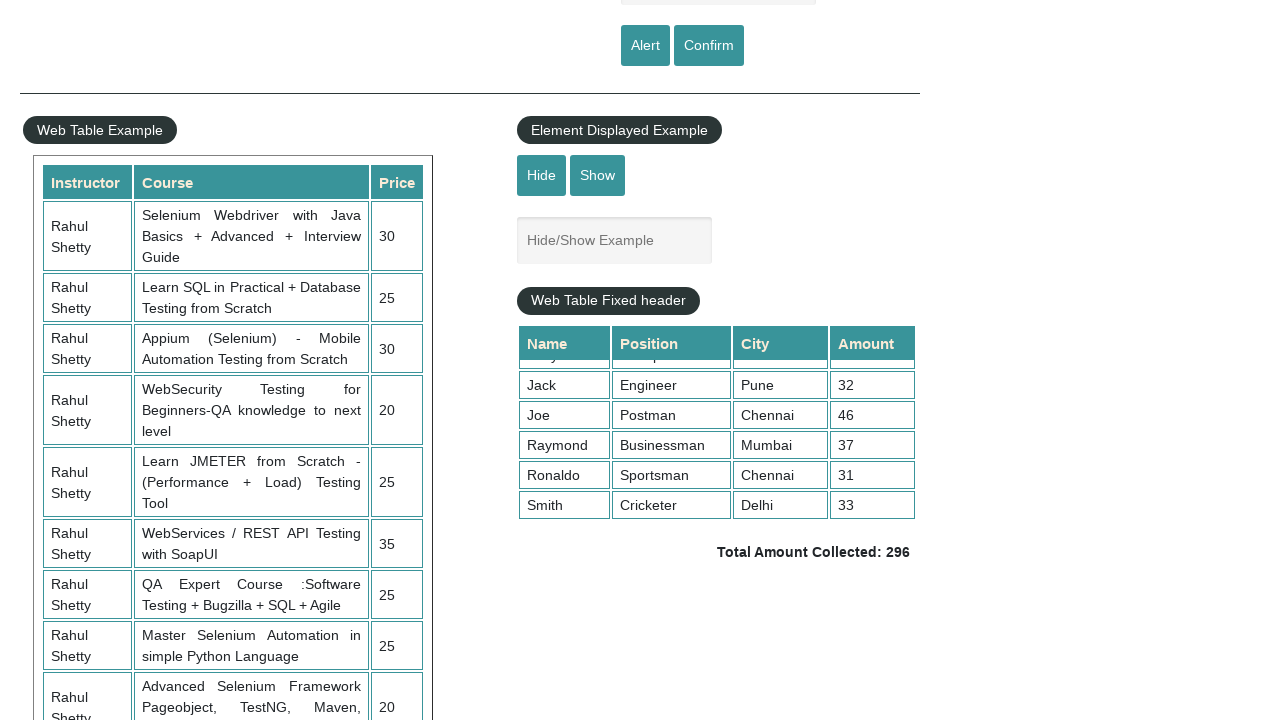

Located all rows in the courses table
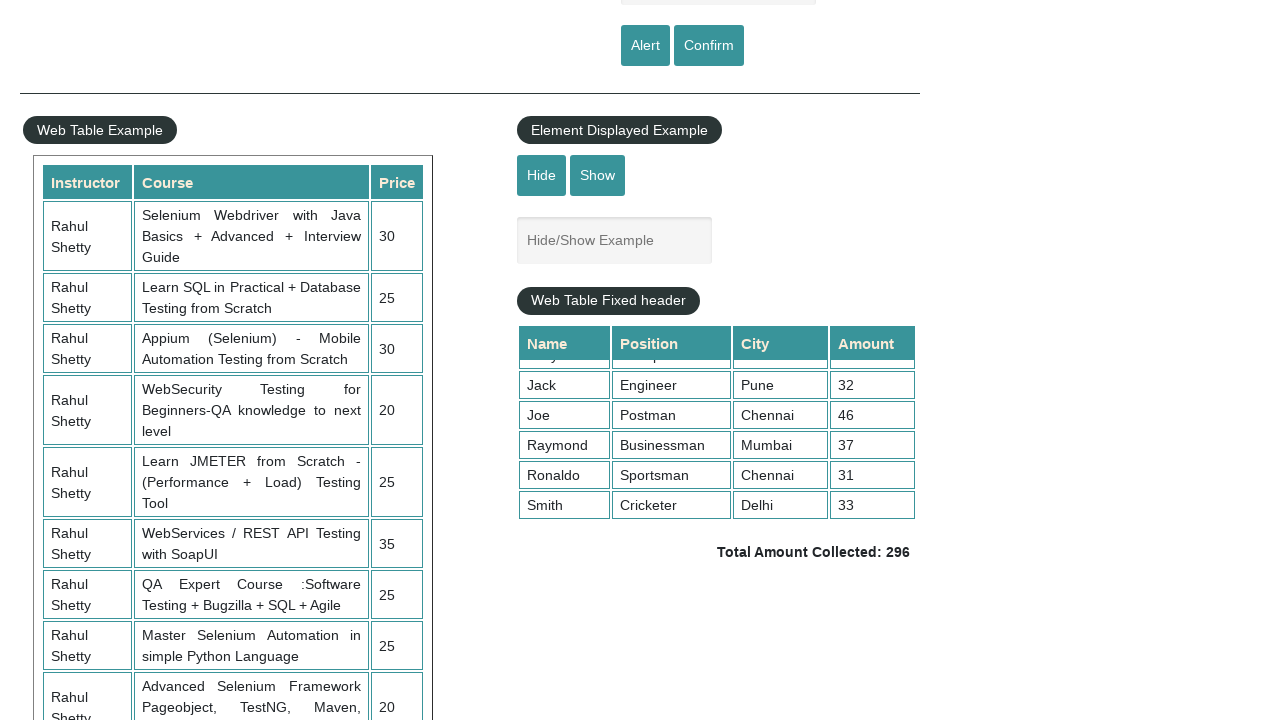

Located all column headers in the courses table
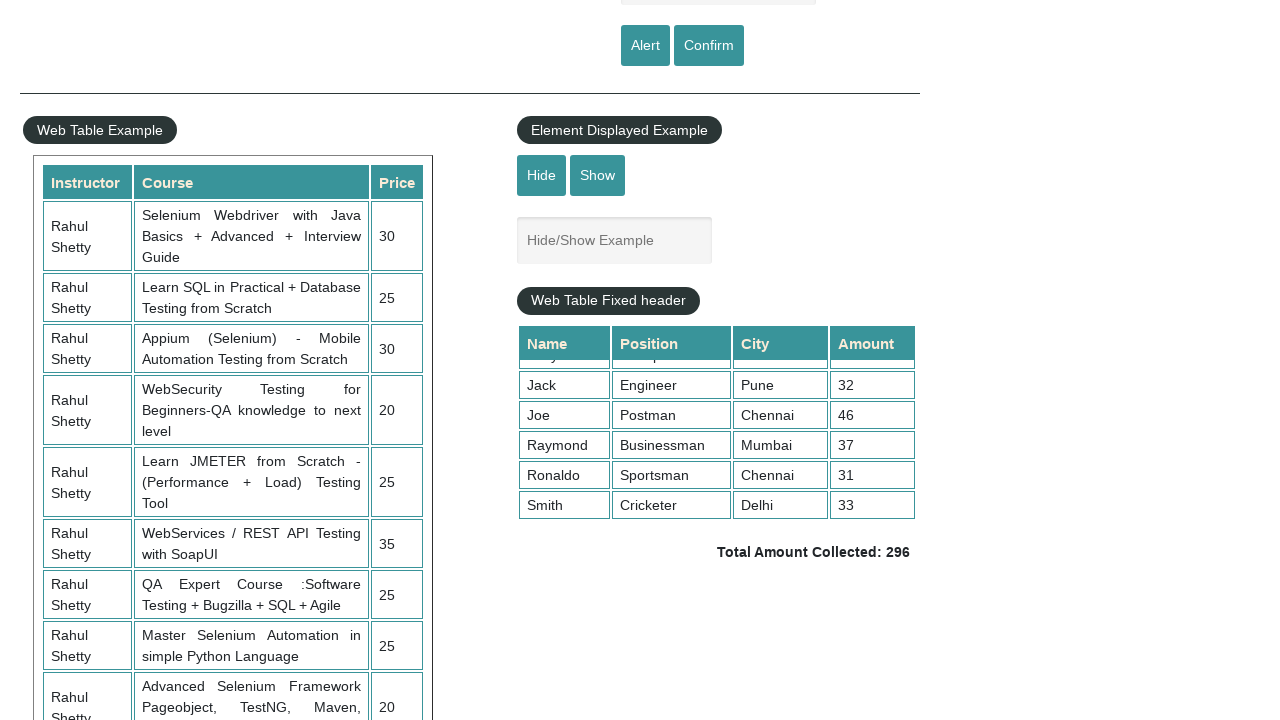

Located all cells in the third row of the courses table
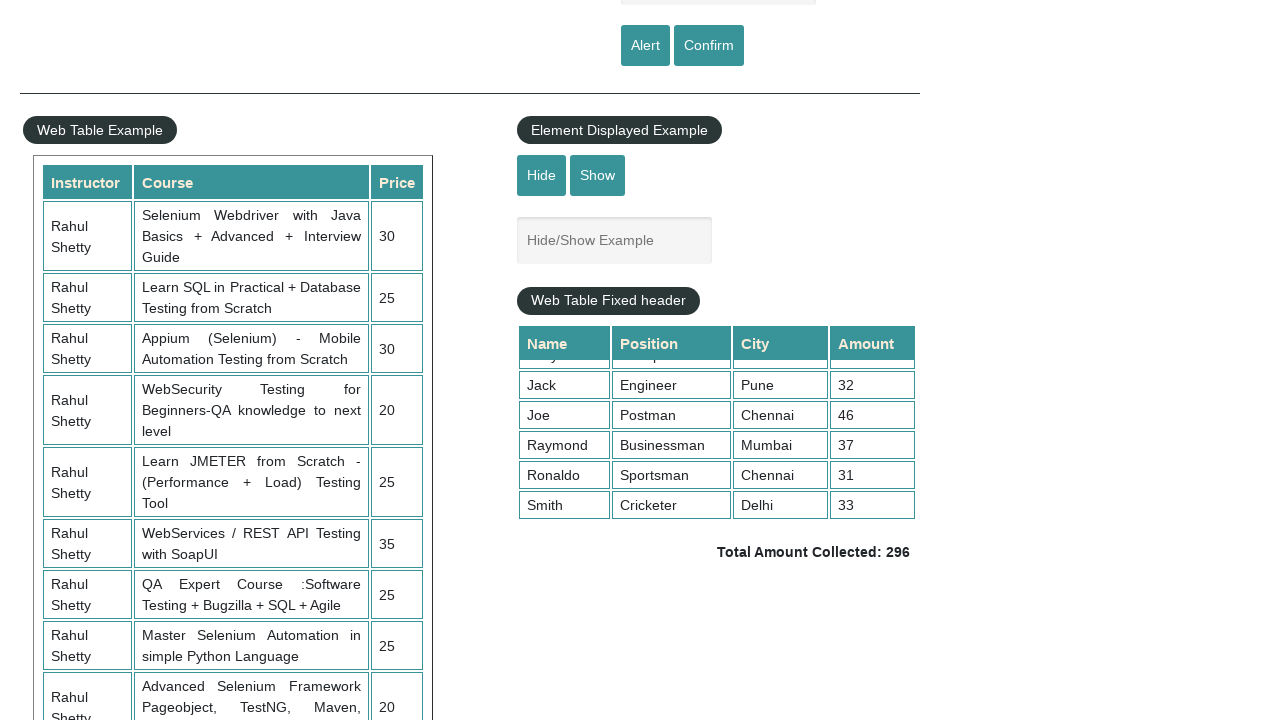

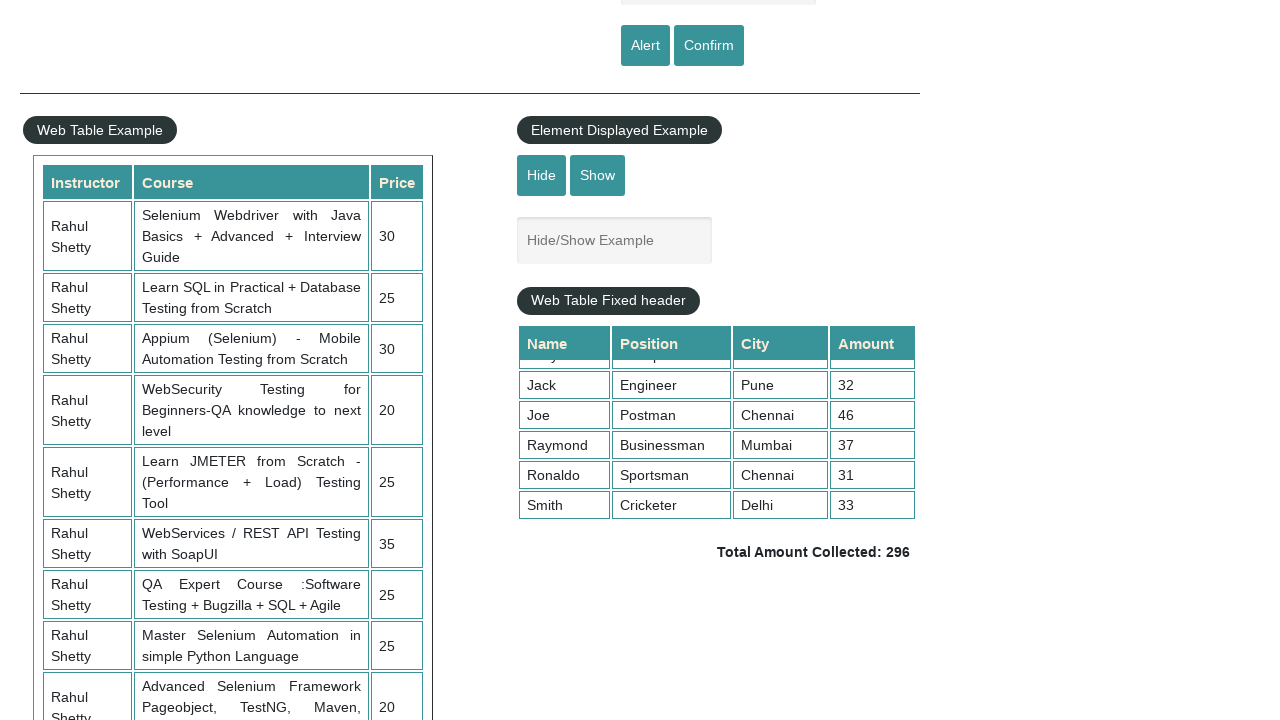